Tests editing a todo item by double-clicking, filling new text, and pressing Enter

Starting URL: https://demo.playwright.dev/todomvc

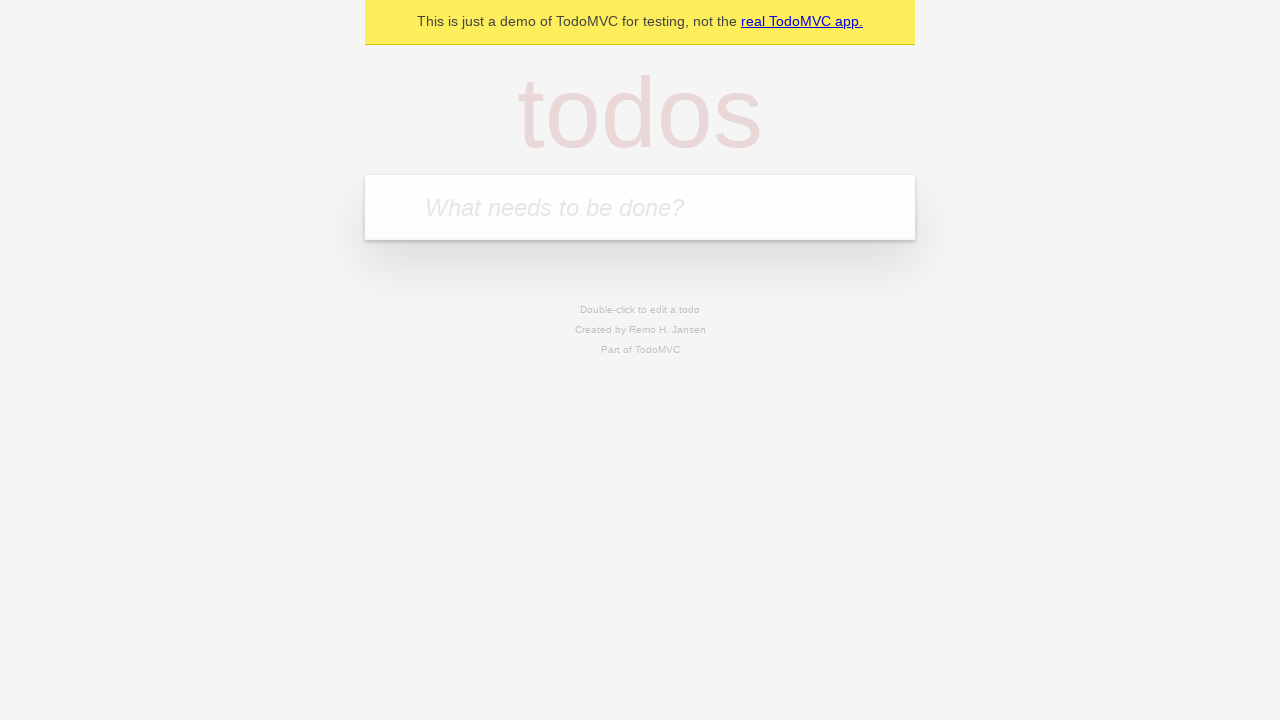

Filled new todo field with 'buy some cheese' on internal:attr=[placeholder="What needs to be done?"i]
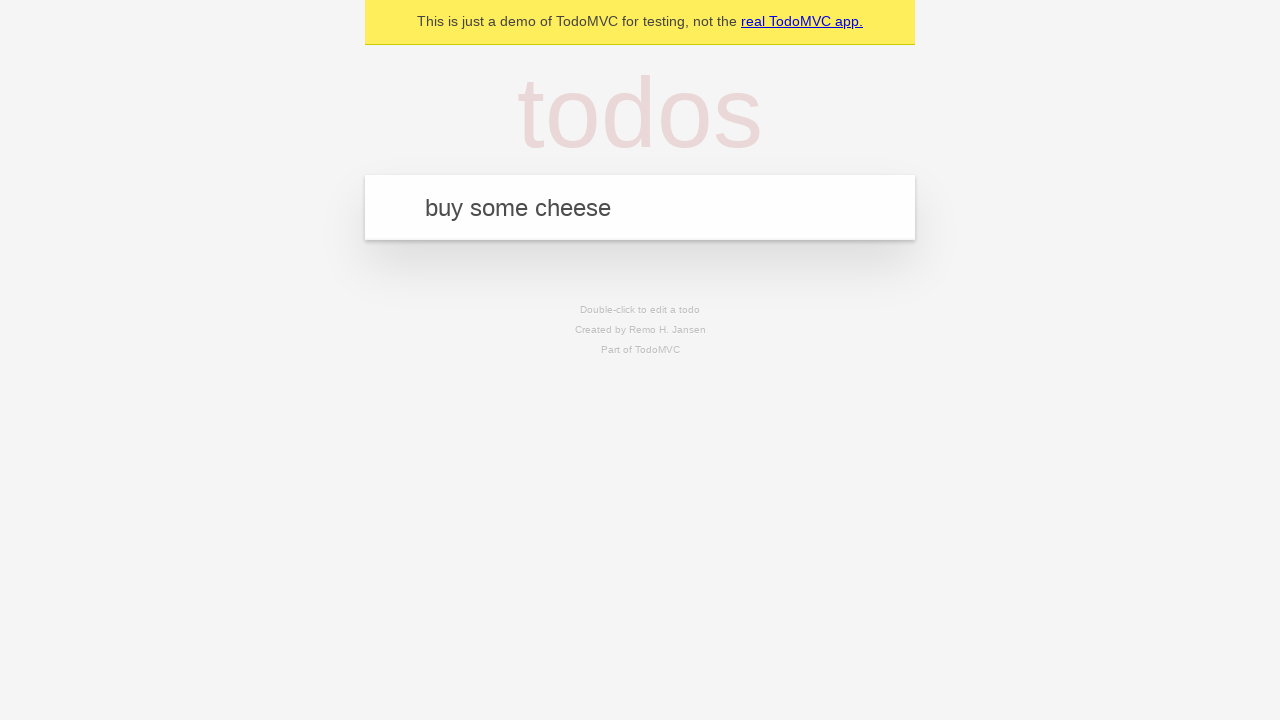

Pressed Enter to create todo 'buy some cheese' on internal:attr=[placeholder="What needs to be done?"i]
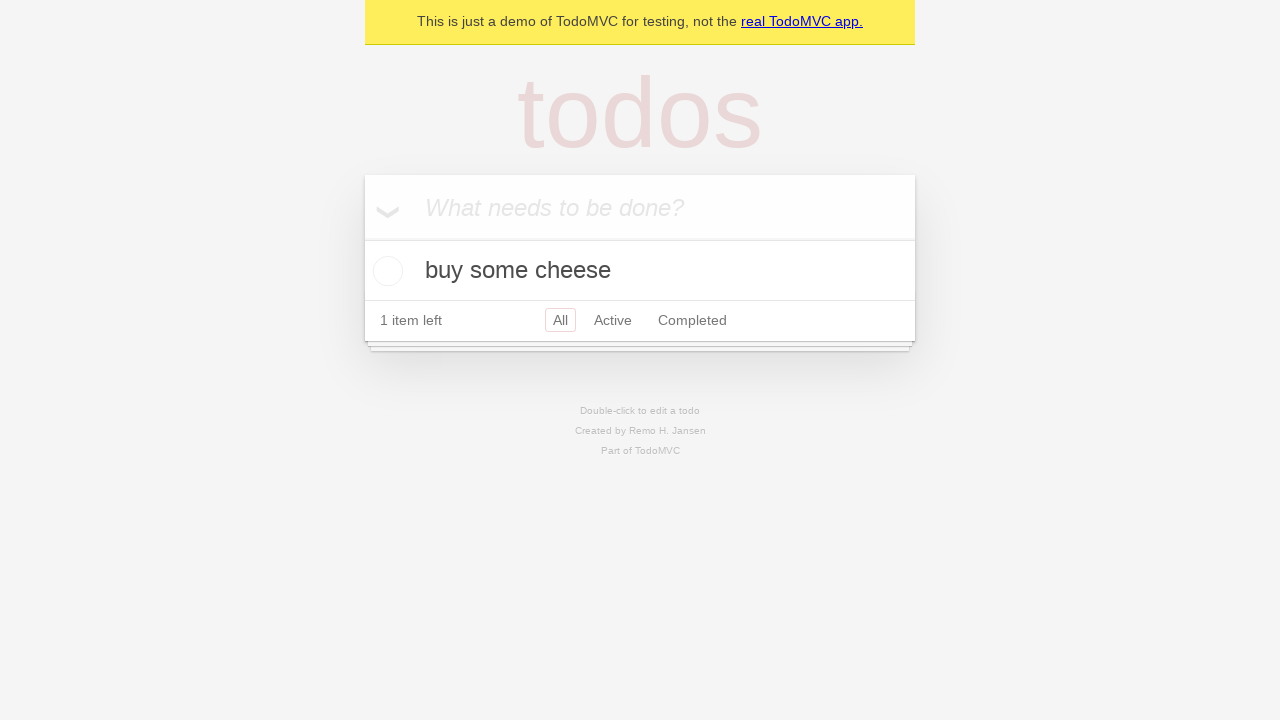

Filled new todo field with 'feed the cat' on internal:attr=[placeholder="What needs to be done?"i]
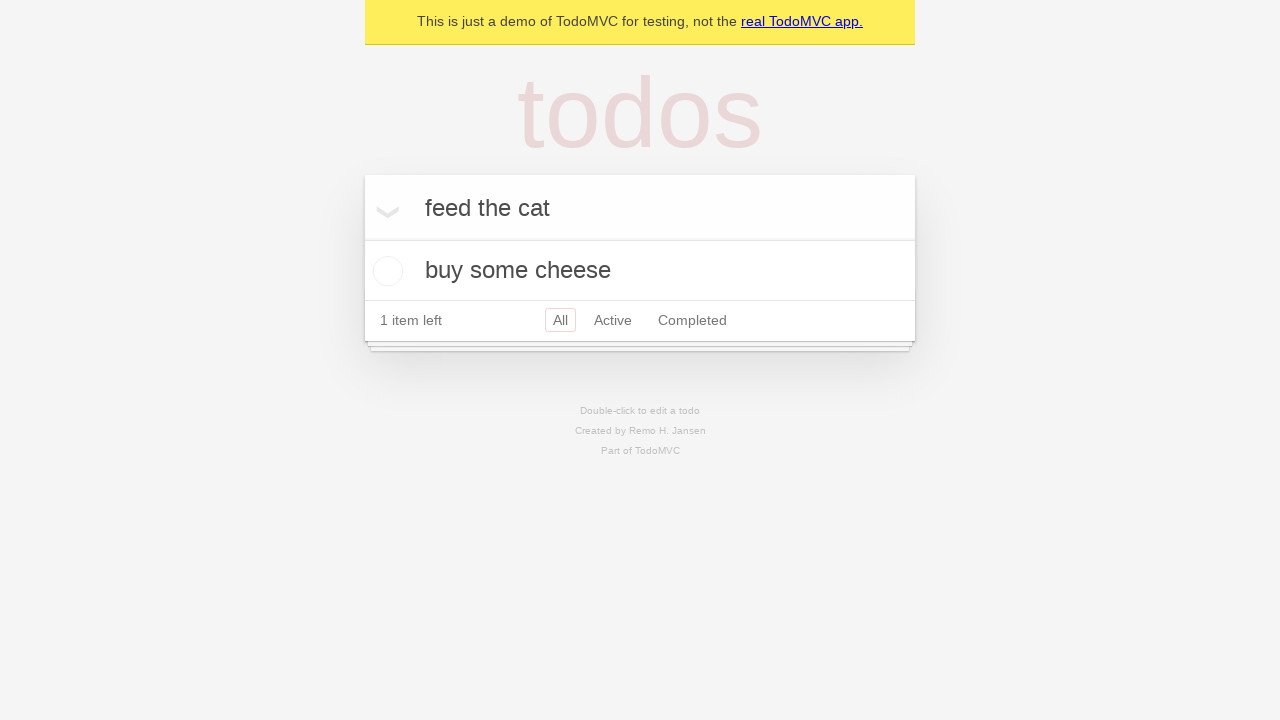

Pressed Enter to create todo 'feed the cat' on internal:attr=[placeholder="What needs to be done?"i]
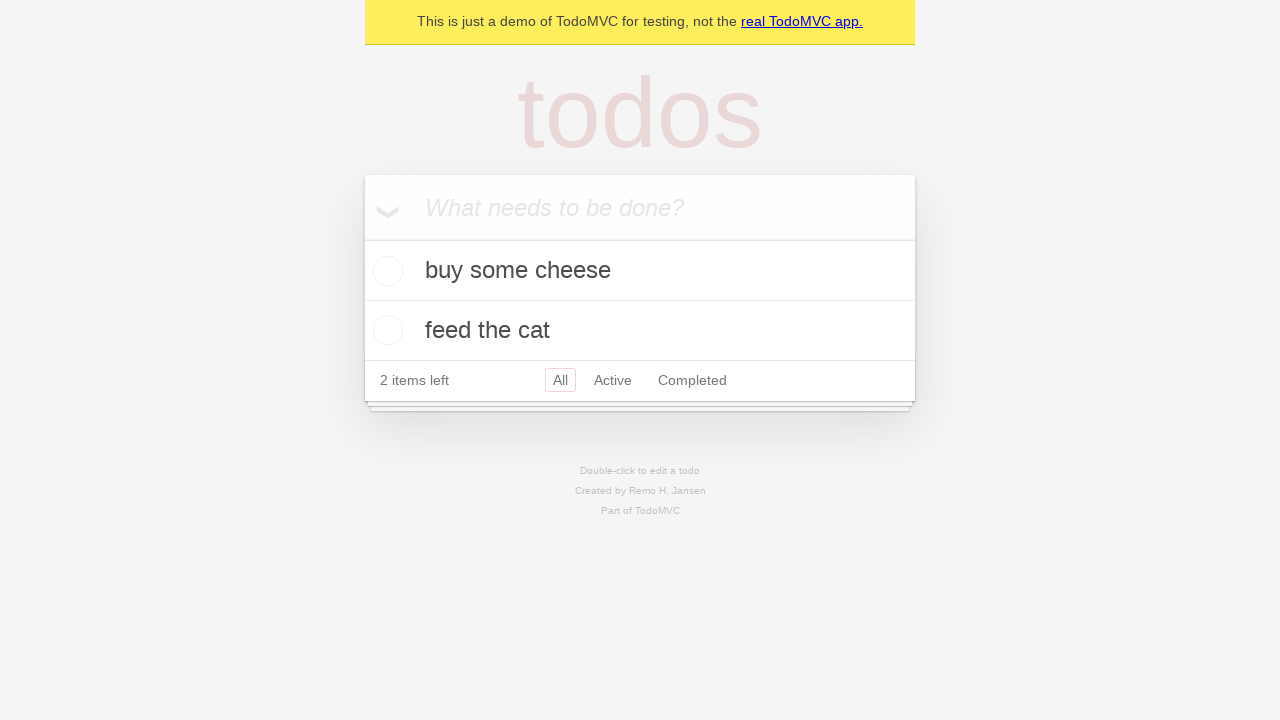

Filled new todo field with 'book a doctors appointment' on internal:attr=[placeholder="What needs to be done?"i]
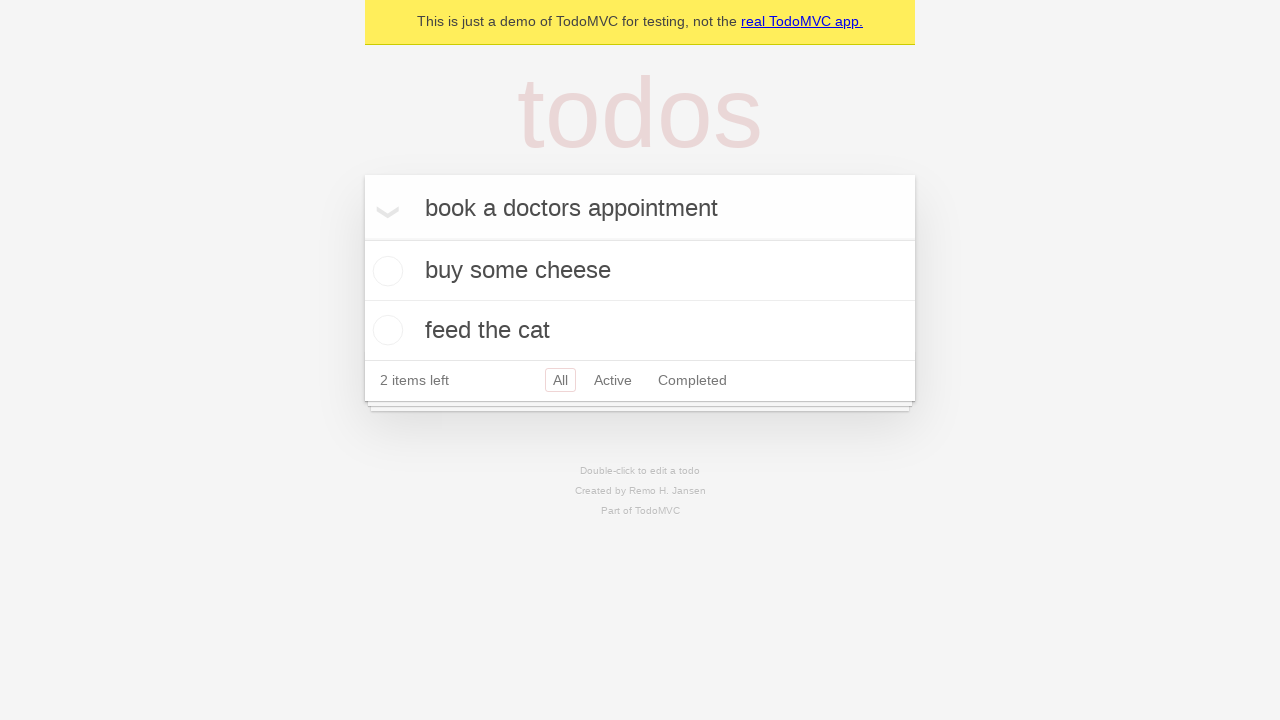

Pressed Enter to create todo 'book a doctors appointment' on internal:attr=[placeholder="What needs to be done?"i]
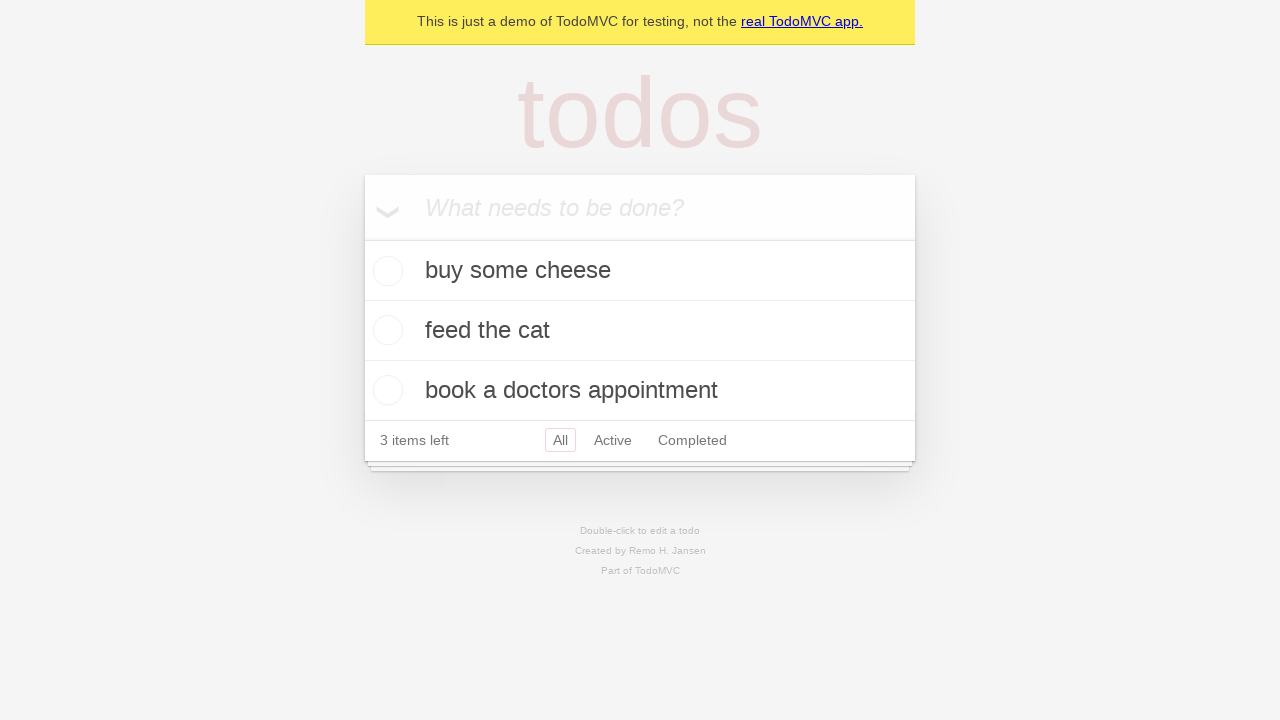

Retrieved all todo items
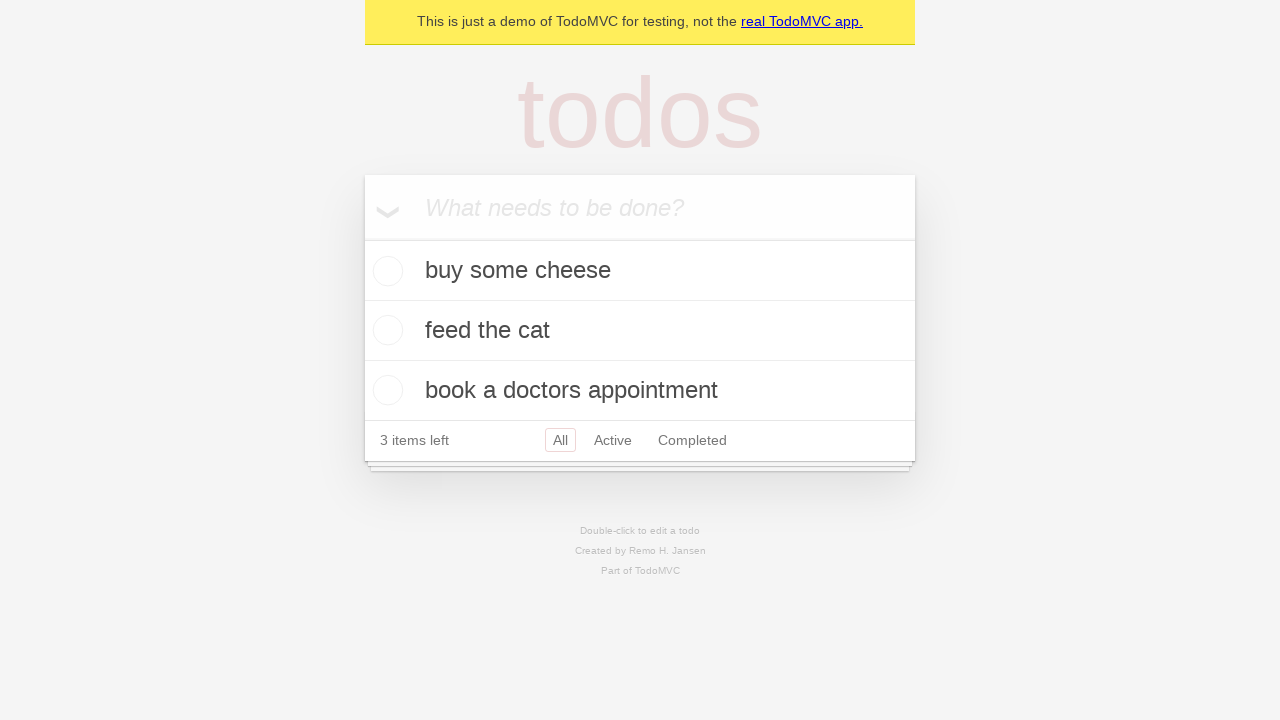

Selected second todo item
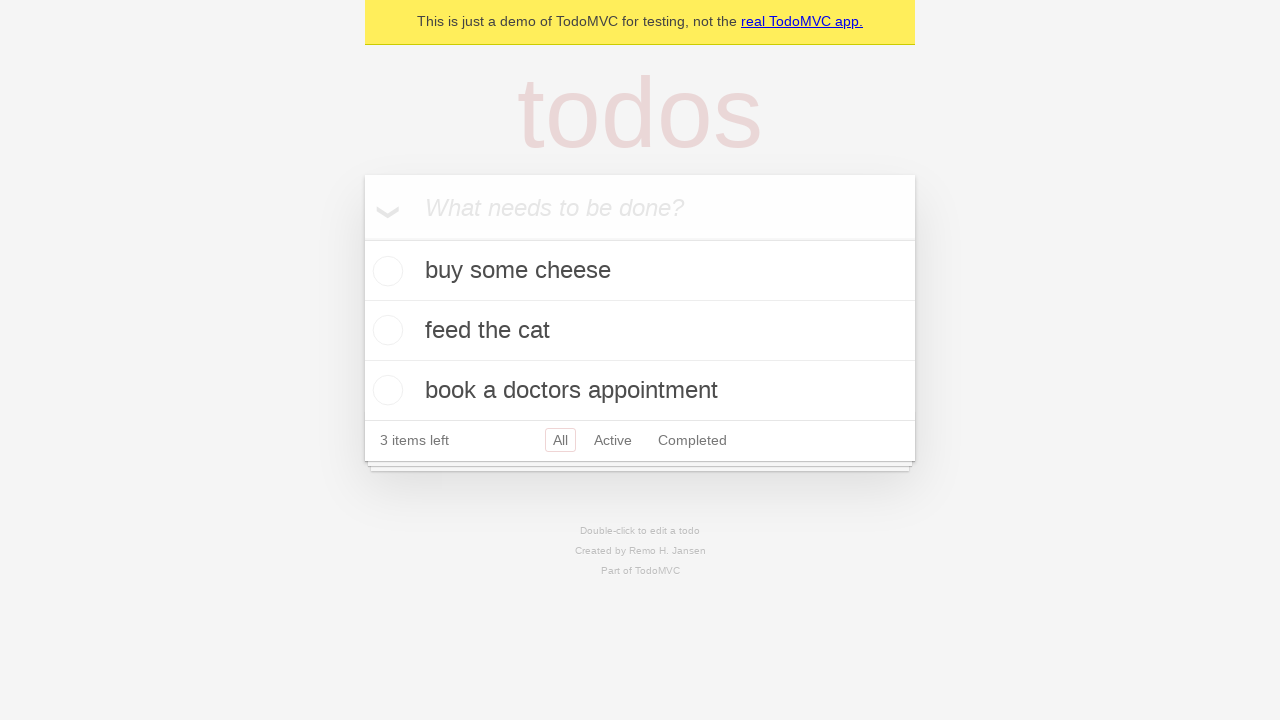

Double-clicked second todo to enter edit mode at (640, 331) on internal:testid=[data-testid="todo-item"s] >> nth=1
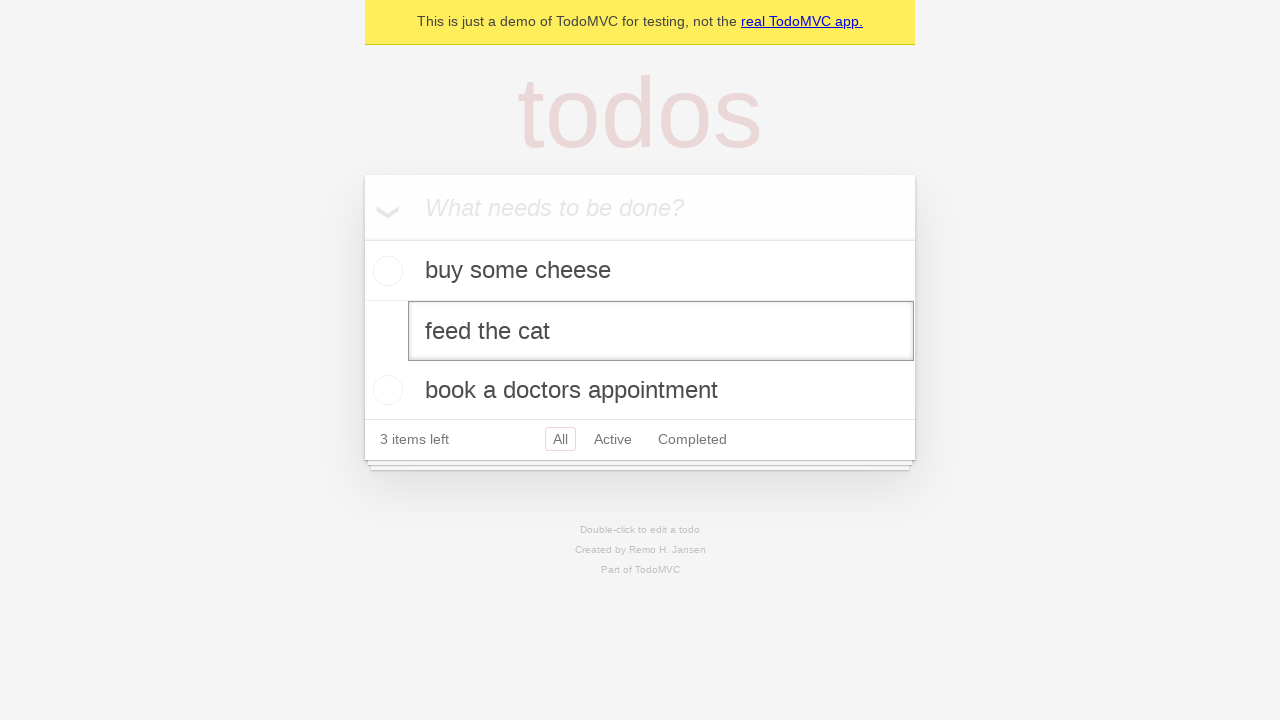

Filled edit textbox with 'buy some sausages' on internal:testid=[data-testid="todo-item"s] >> nth=1 >> internal:role=textbox[nam
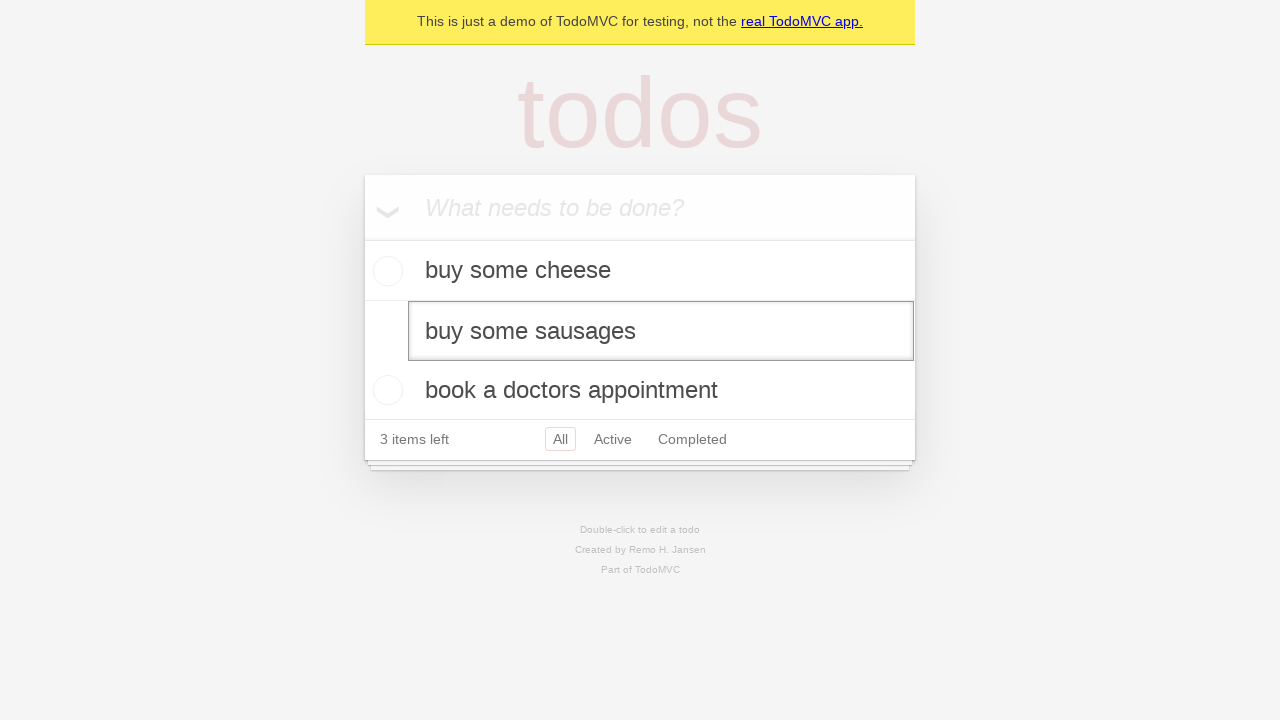

Pressed Enter to confirm todo edit on internal:testid=[data-testid="todo-item"s] >> nth=1 >> internal:role=textbox[nam
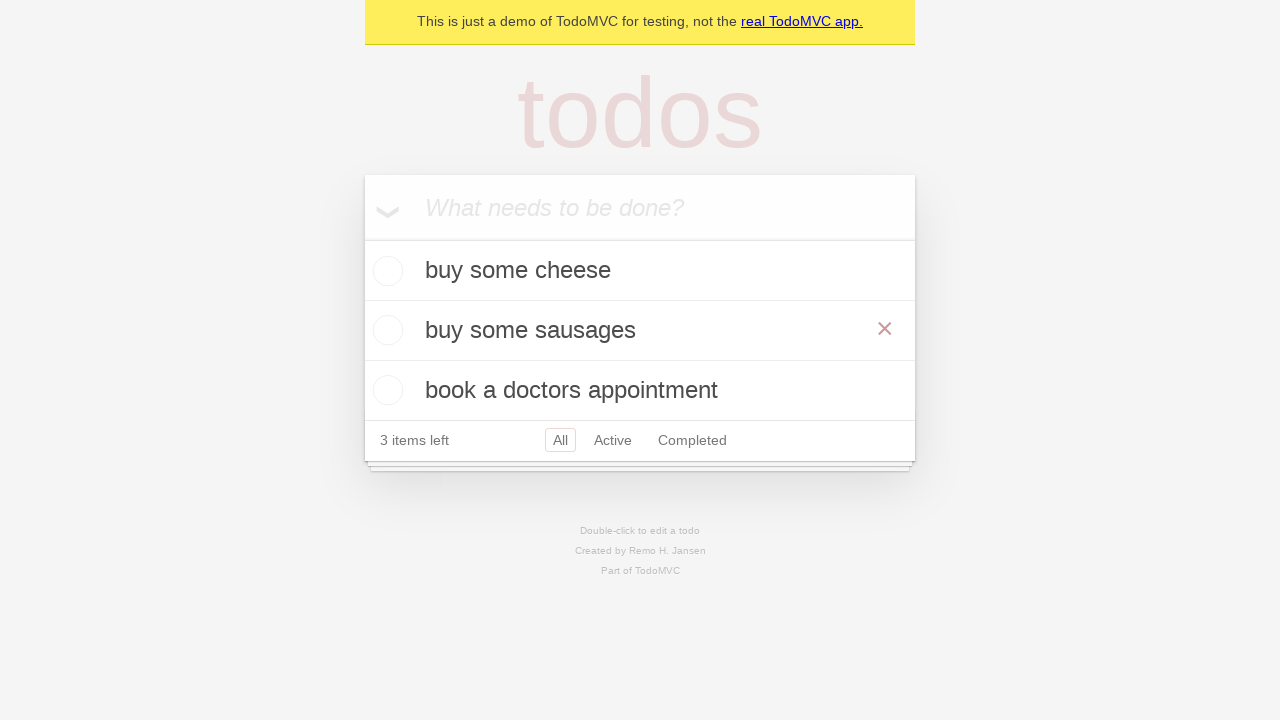

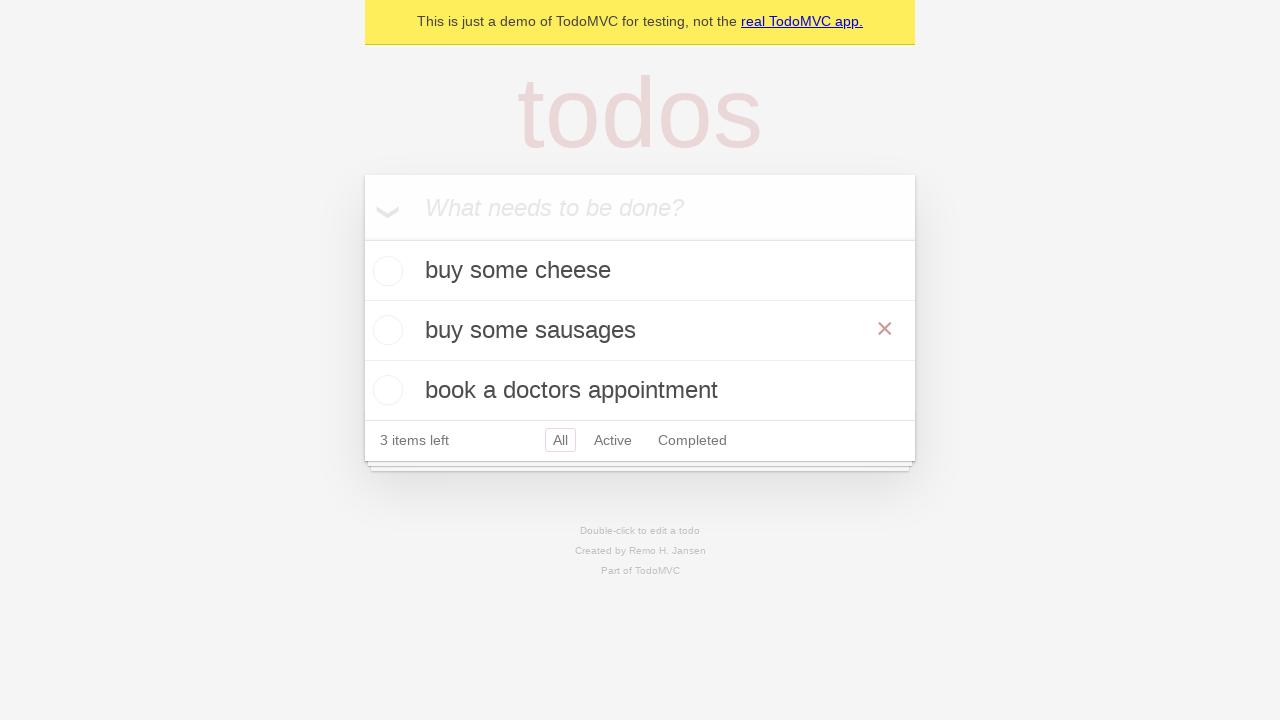